Tests the GPTZero AI detector by entering sample text and clicking the detect button to analyze the content

Starting URL: https://gptzero.me/

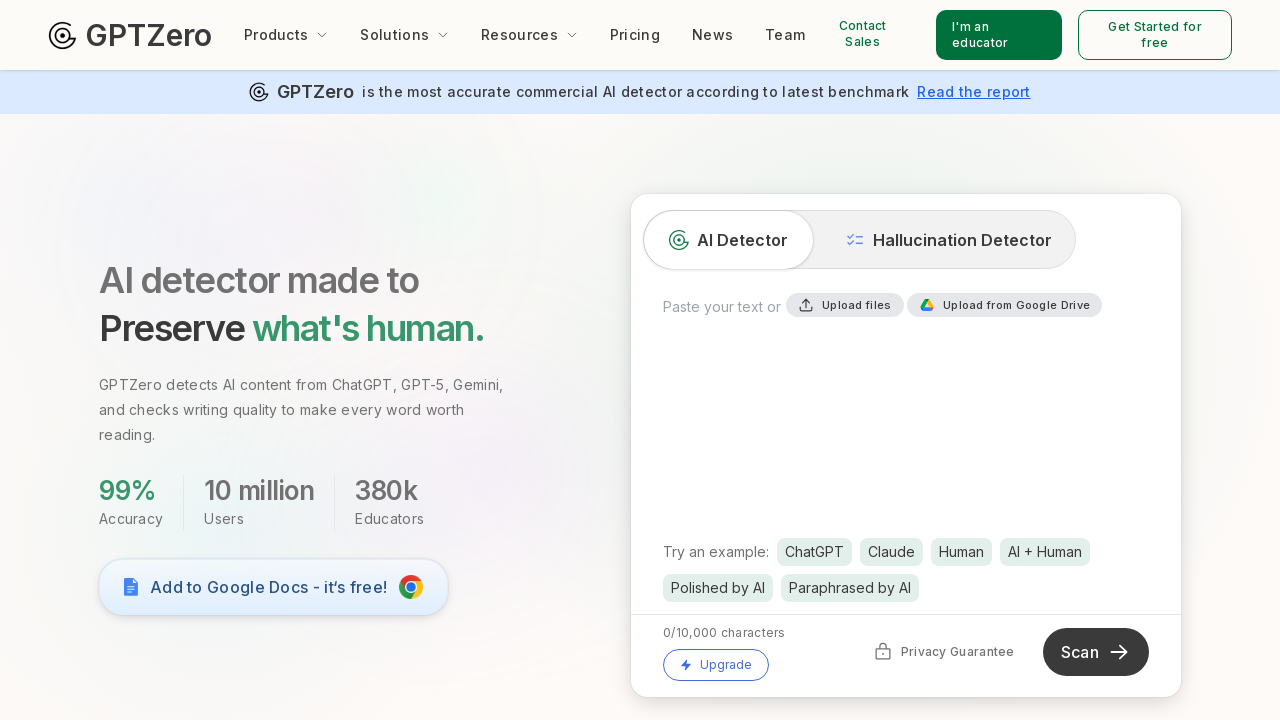

Filled textarea with sample text about computing history on textarea
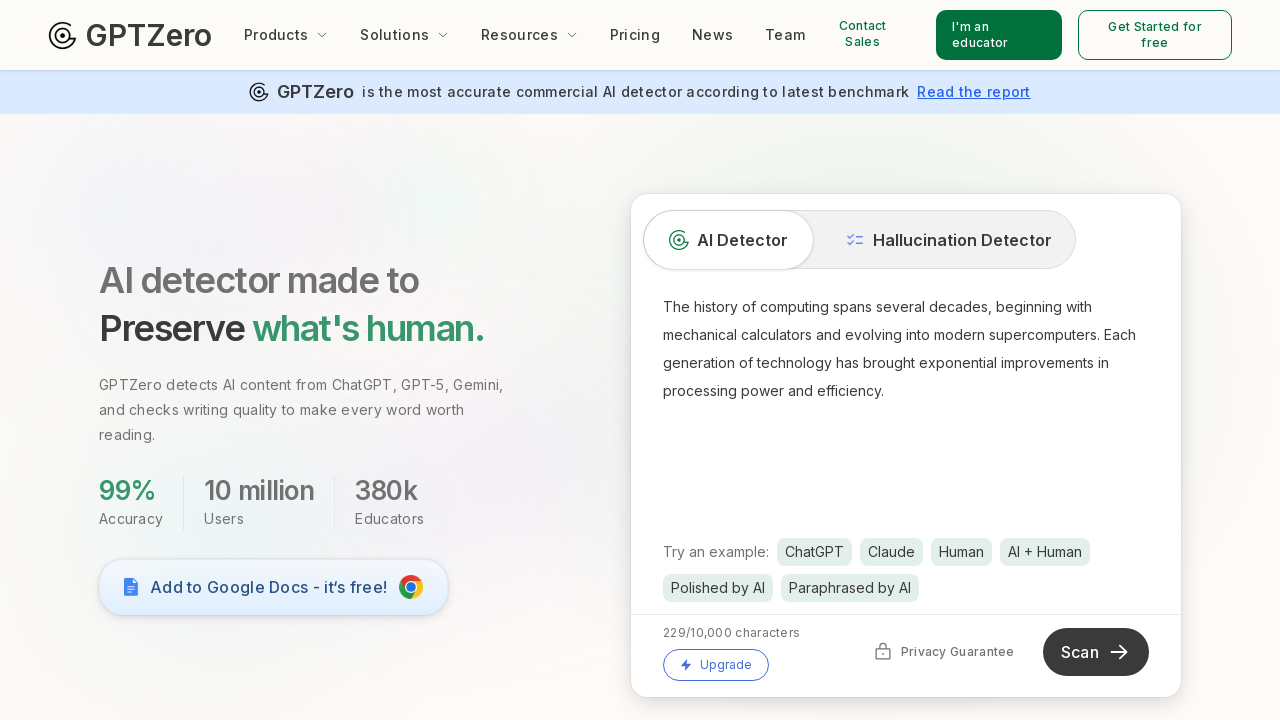

Clicked Detect button to analyze text for AI content at (728, 240) on button:has-text("Detect")
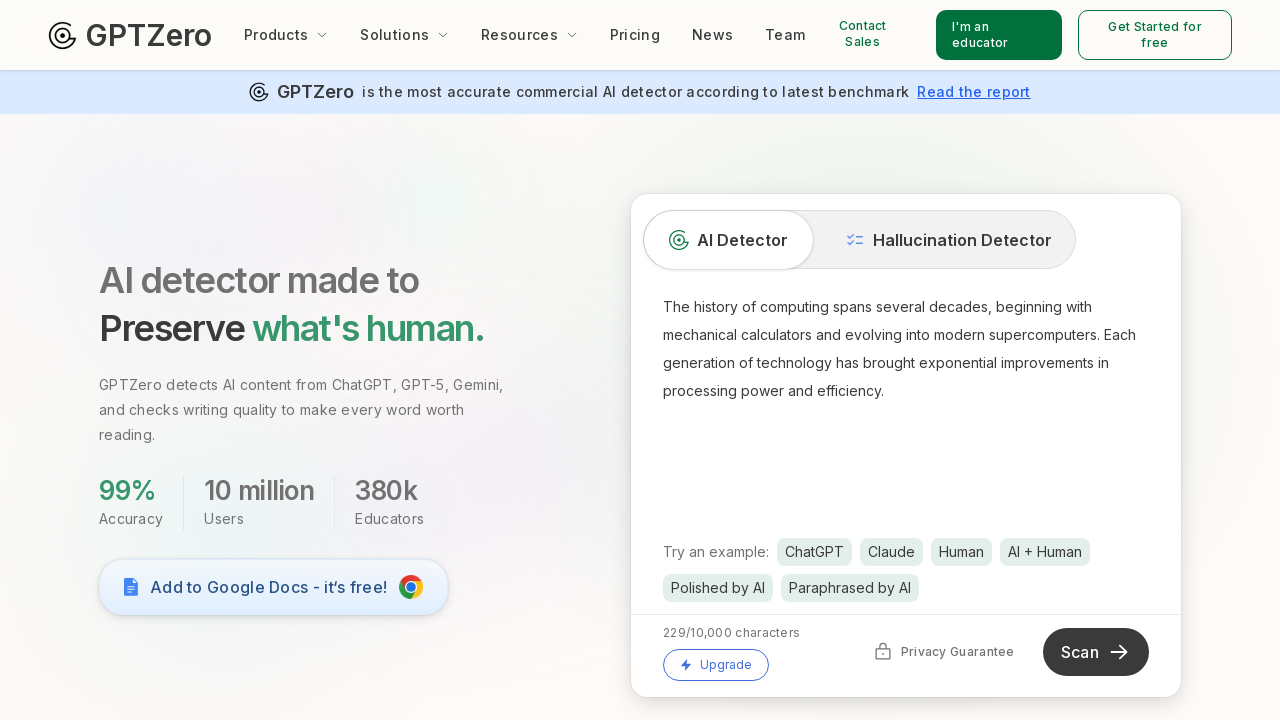

Waited 3 seconds for GPTZero detection results to load
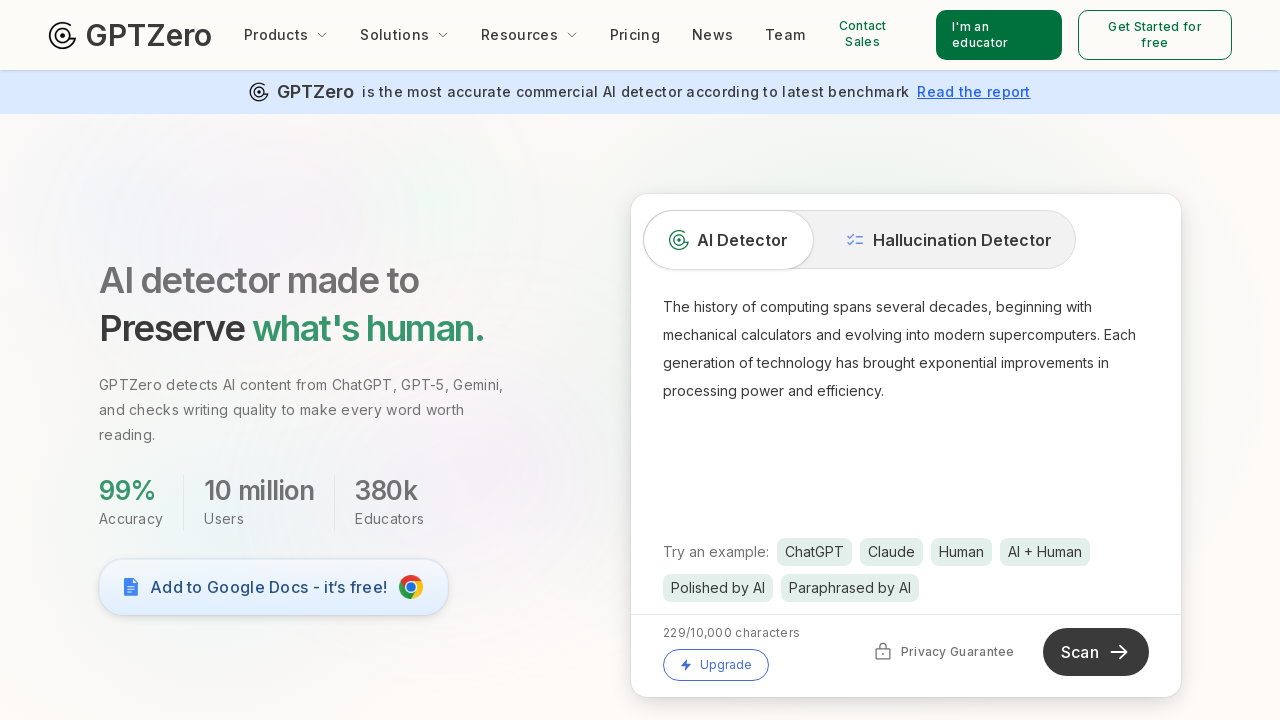

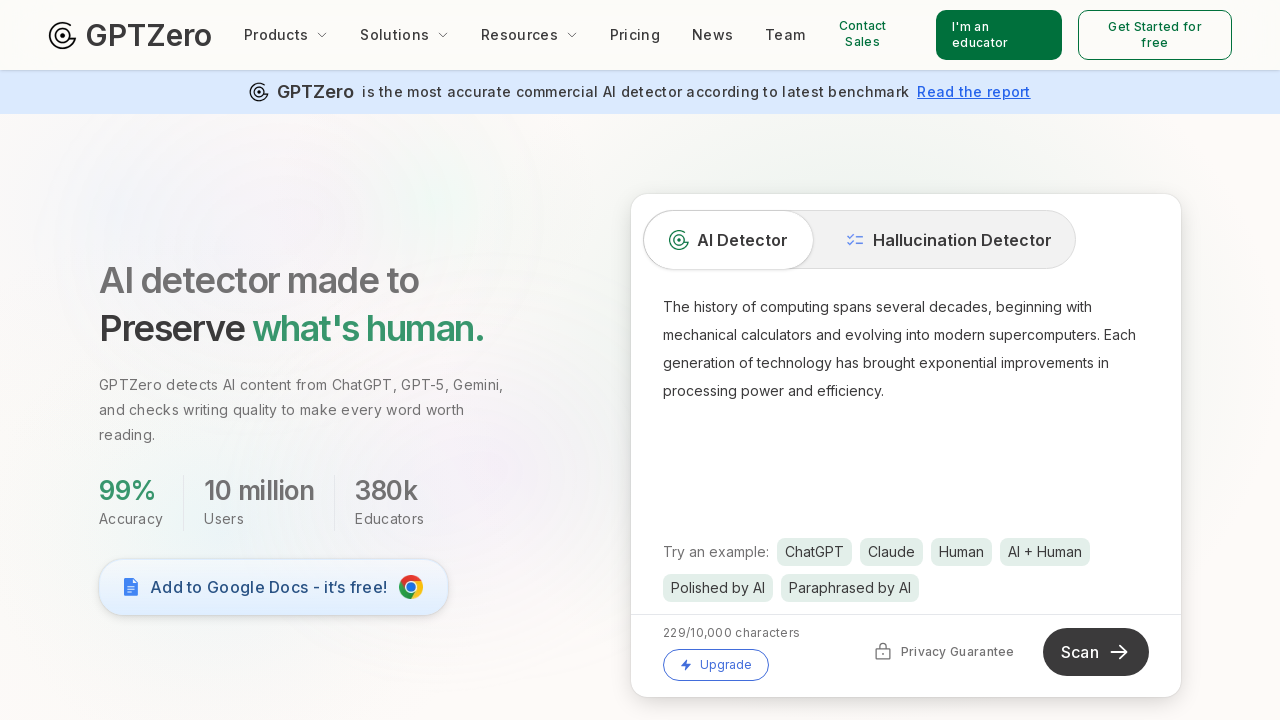